Tests a registration form by filling in first name, last name, and a third field in the first block, then submitting and verifying successful registration message.

Starting URL: http://suninjuly.github.io/registration1.html

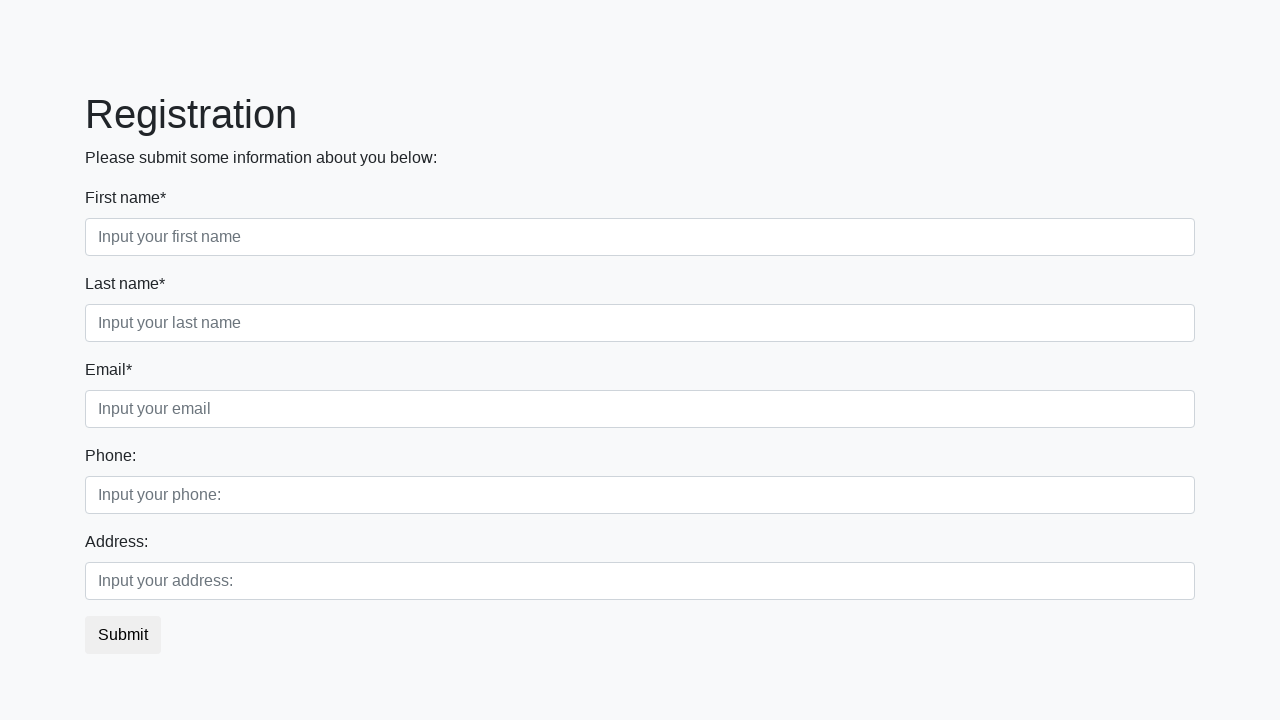

Filled first name field with 'Ivan' on .first_block .form-control.first
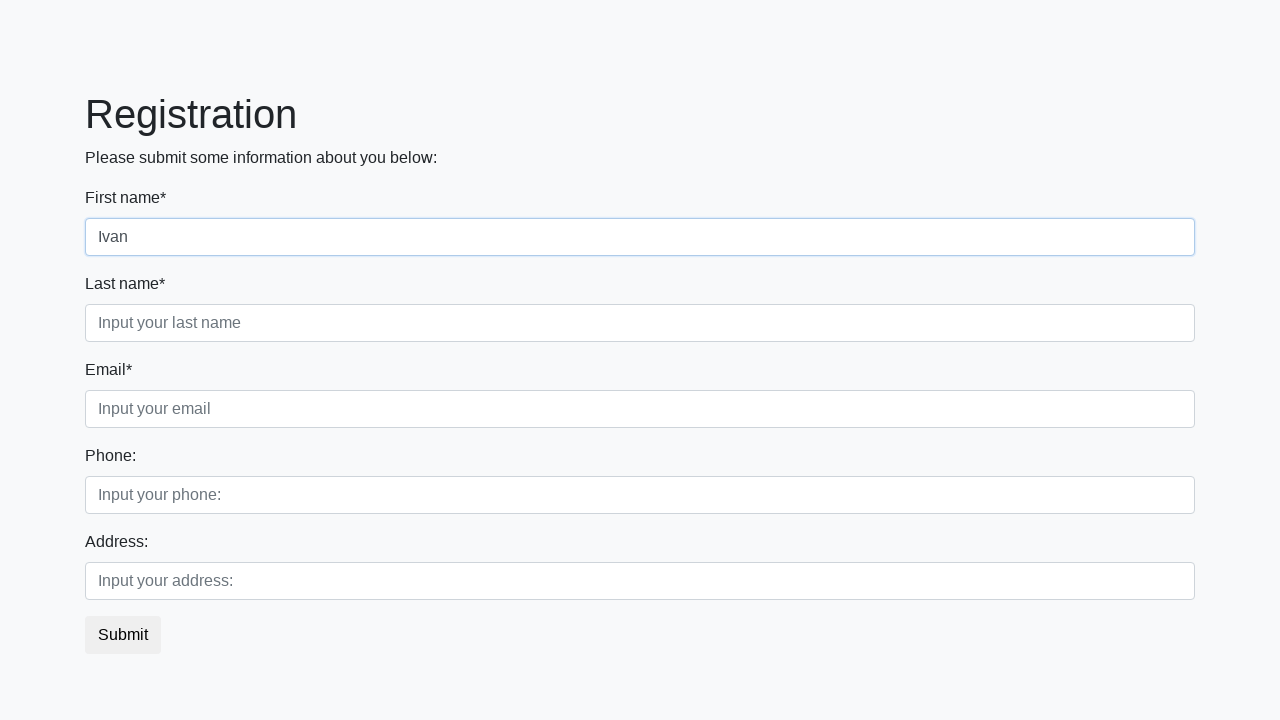

Filled last name field with 'Petrov' on .first_block .form-control.second
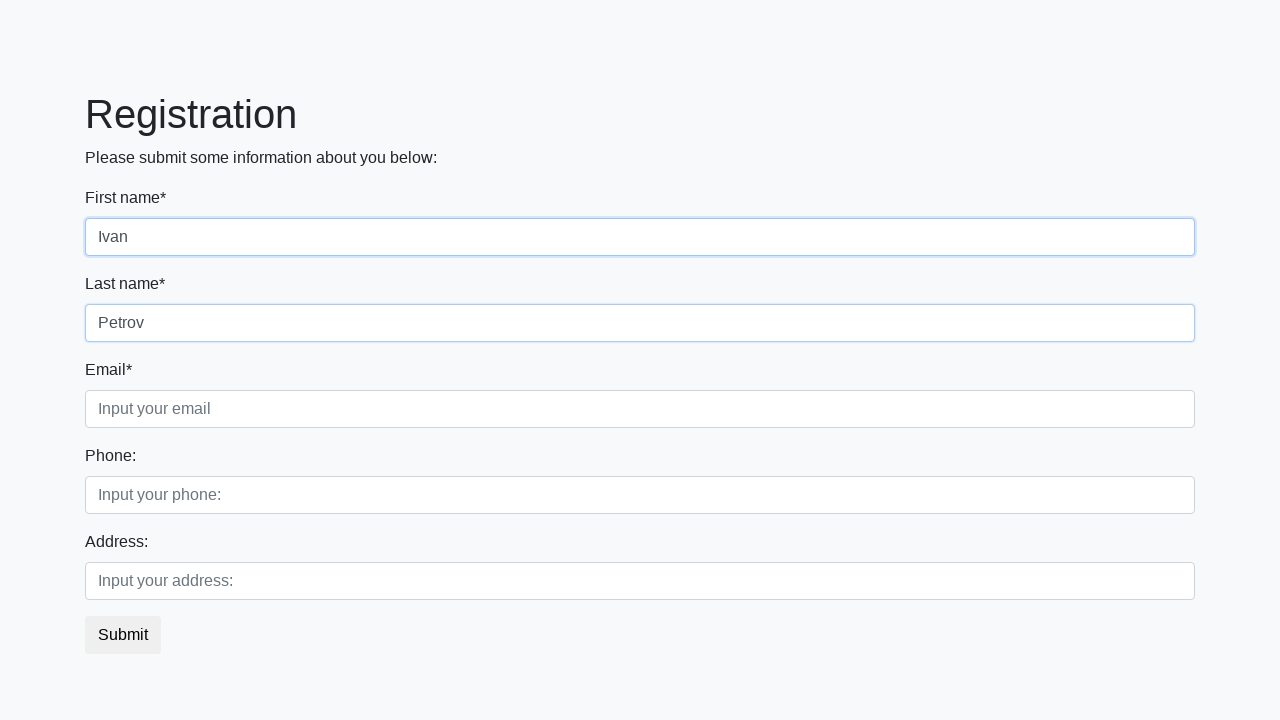

Filled third field with 'www' on .first_block .form-control.third
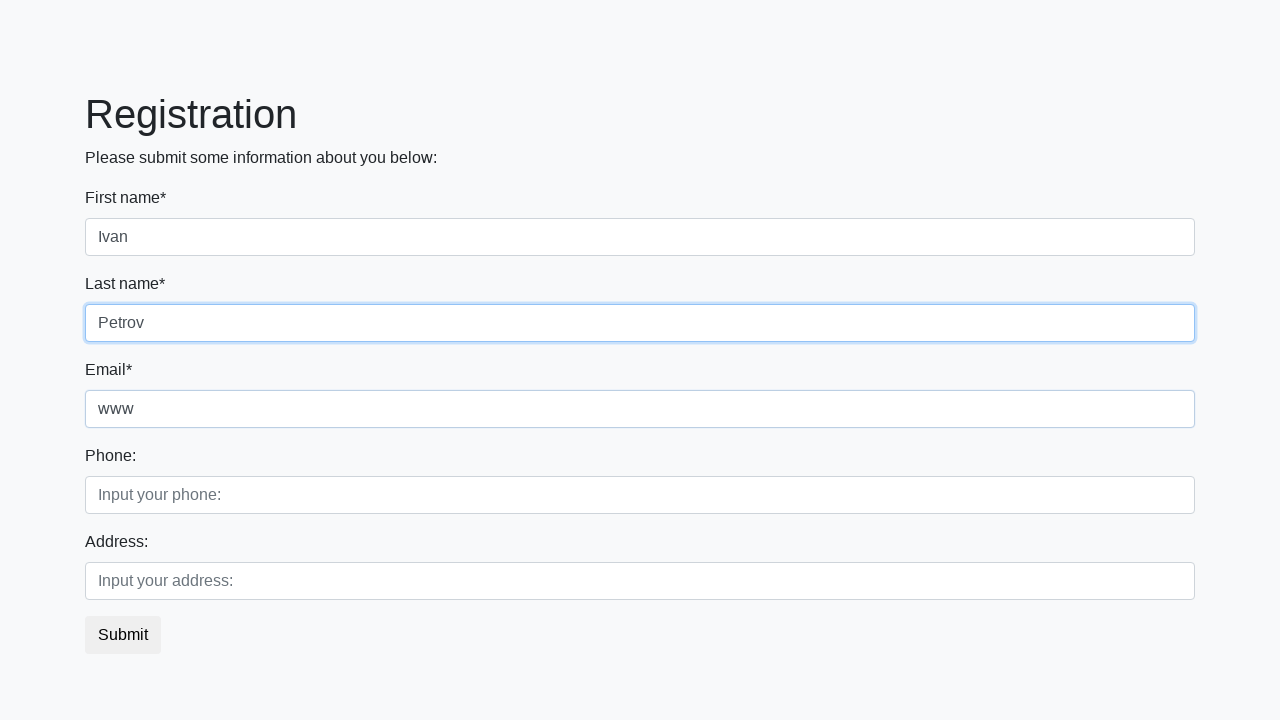

Clicked submit button to register at (123, 635) on button.btn
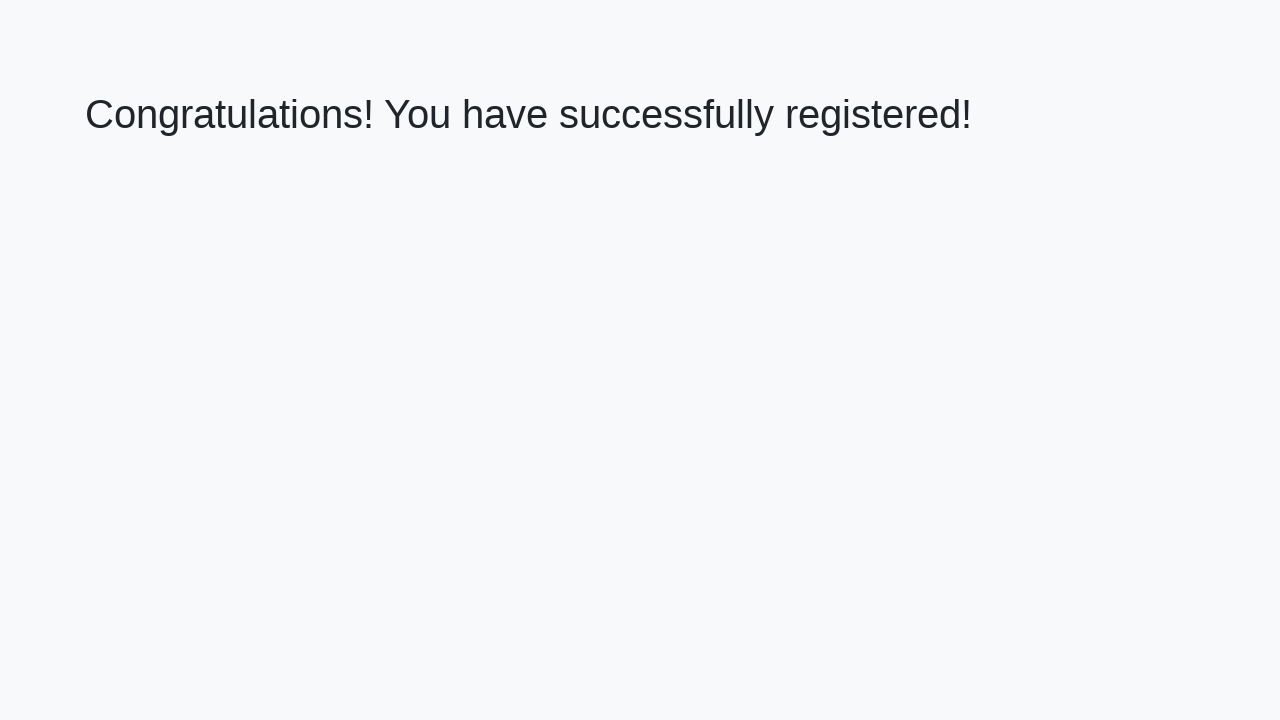

Success page loaded with h1 element
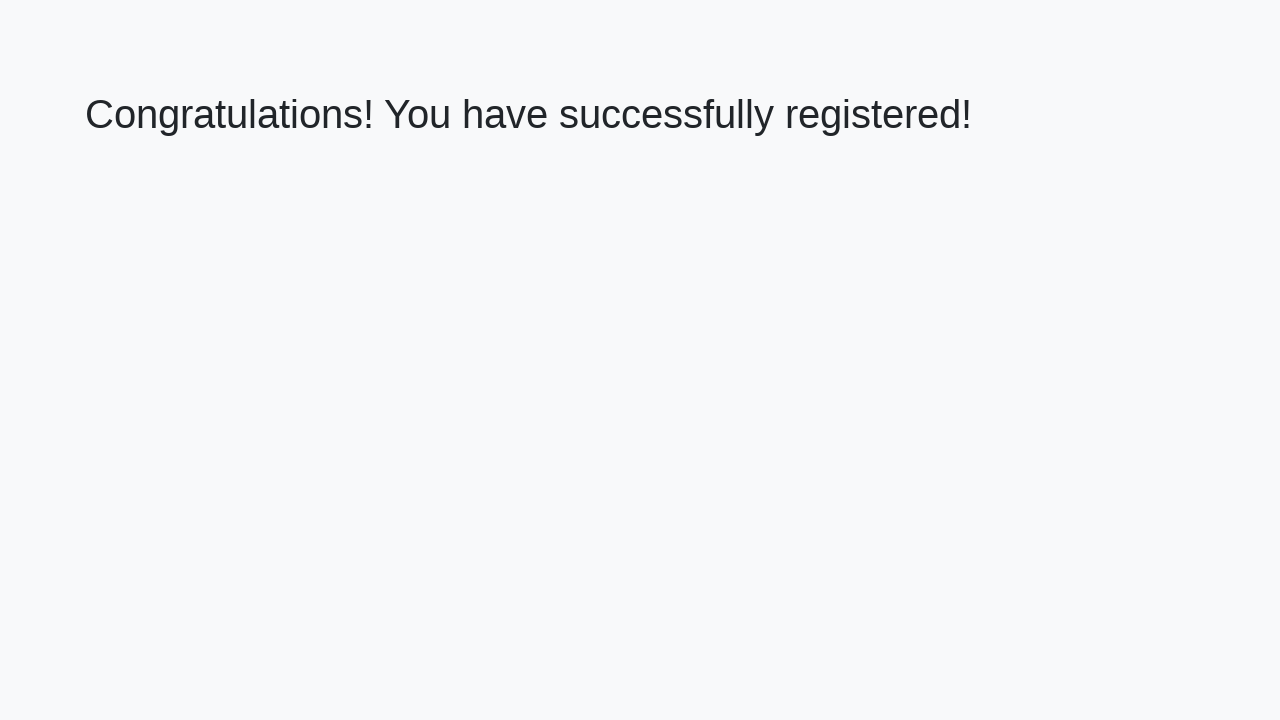

Retrieved welcome message text
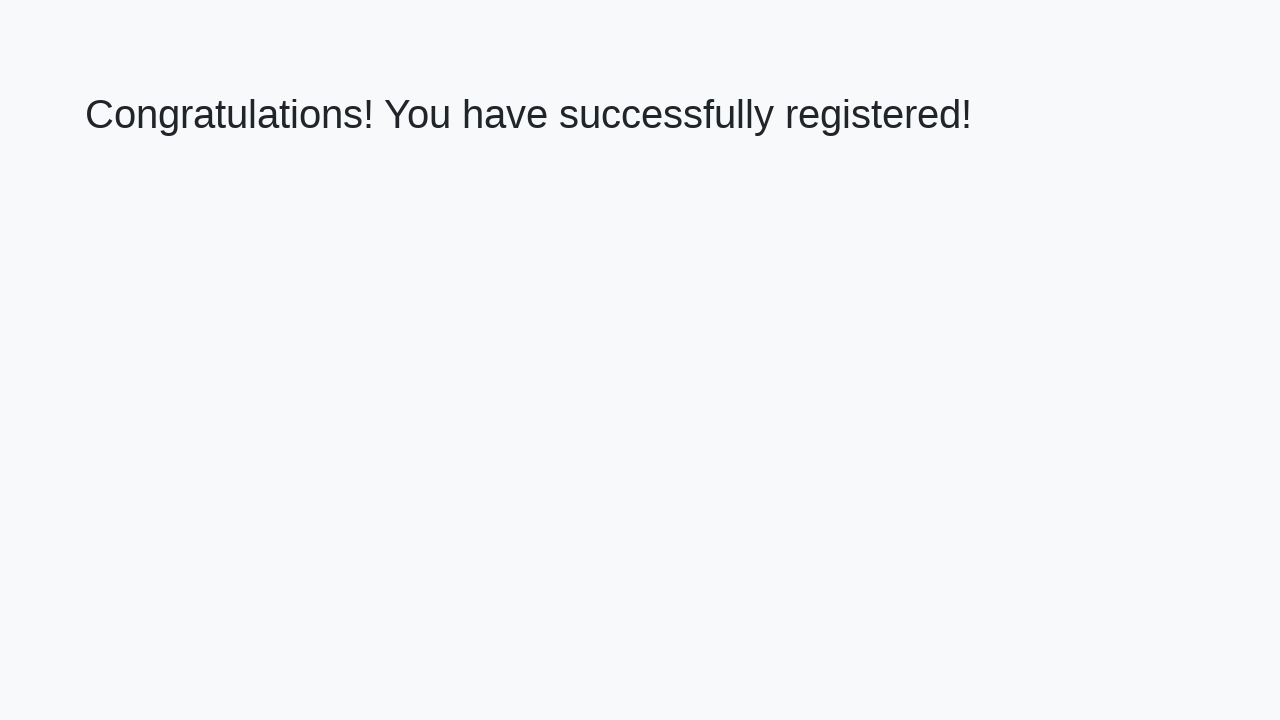

Verified successful registration message
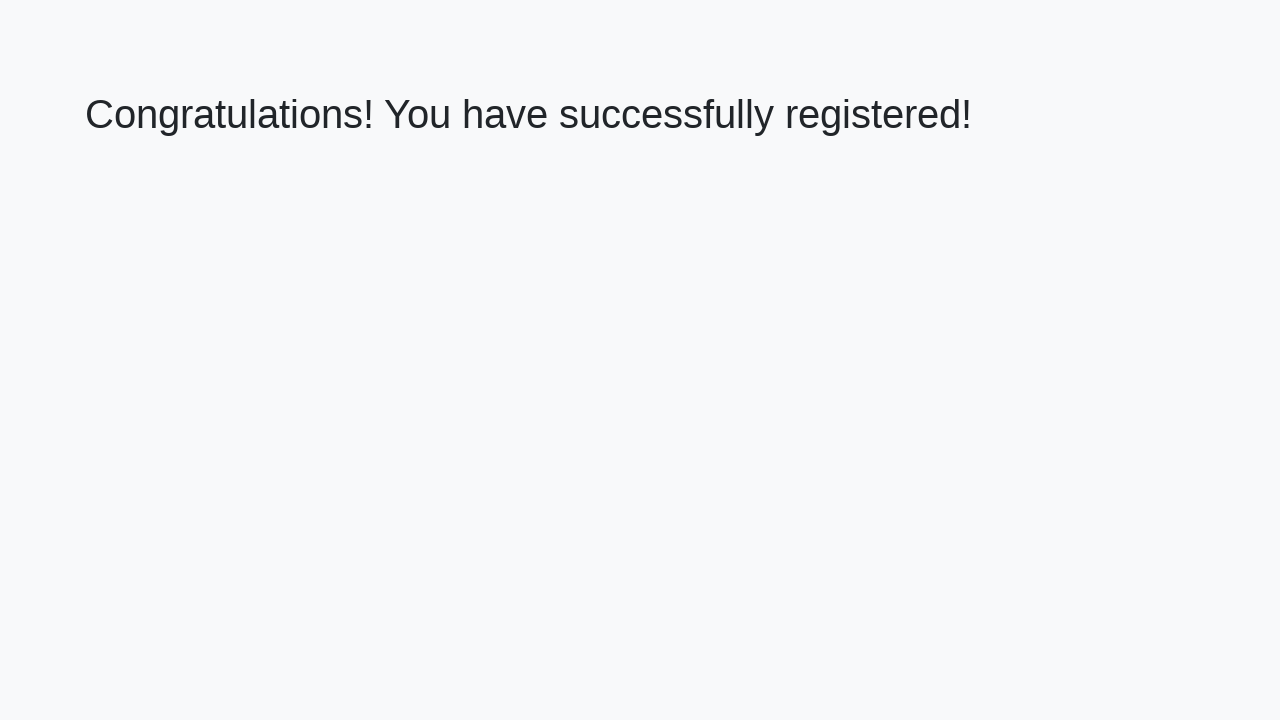

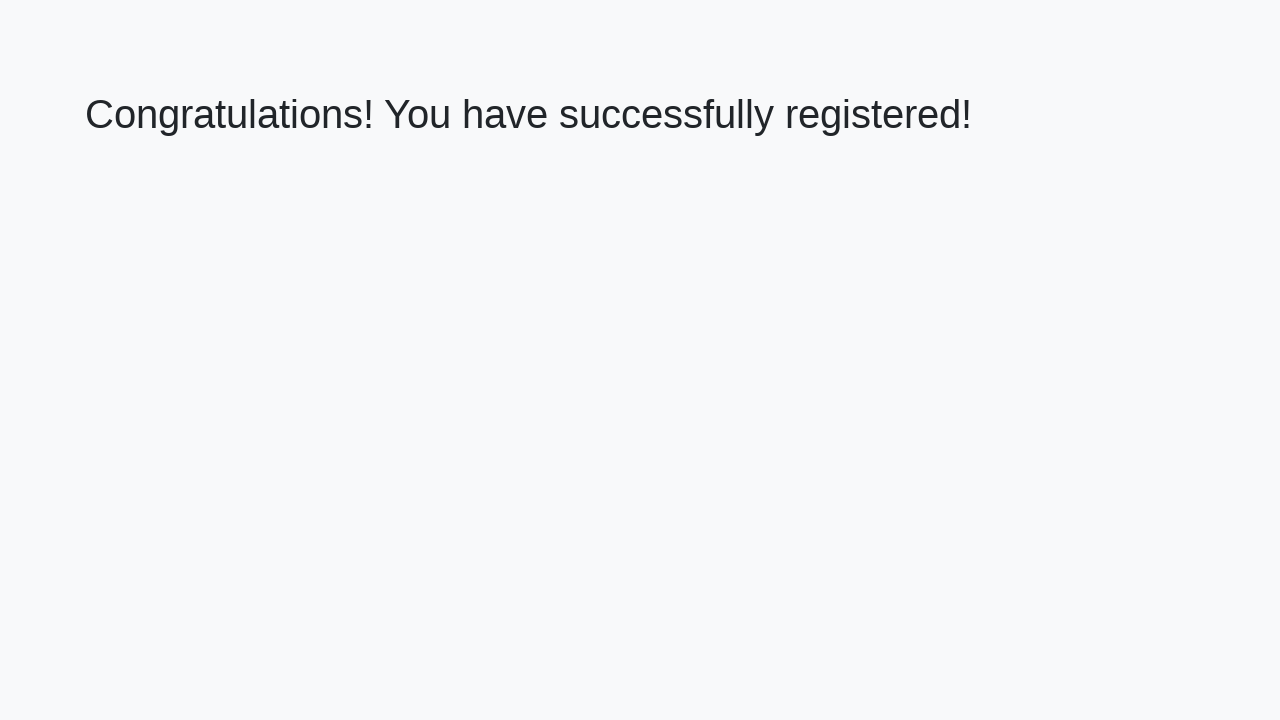